Tests a text box form by filling in user information fields (name, email, addresses) and submitting the form

Starting URL: https://demoqa.com/text-box

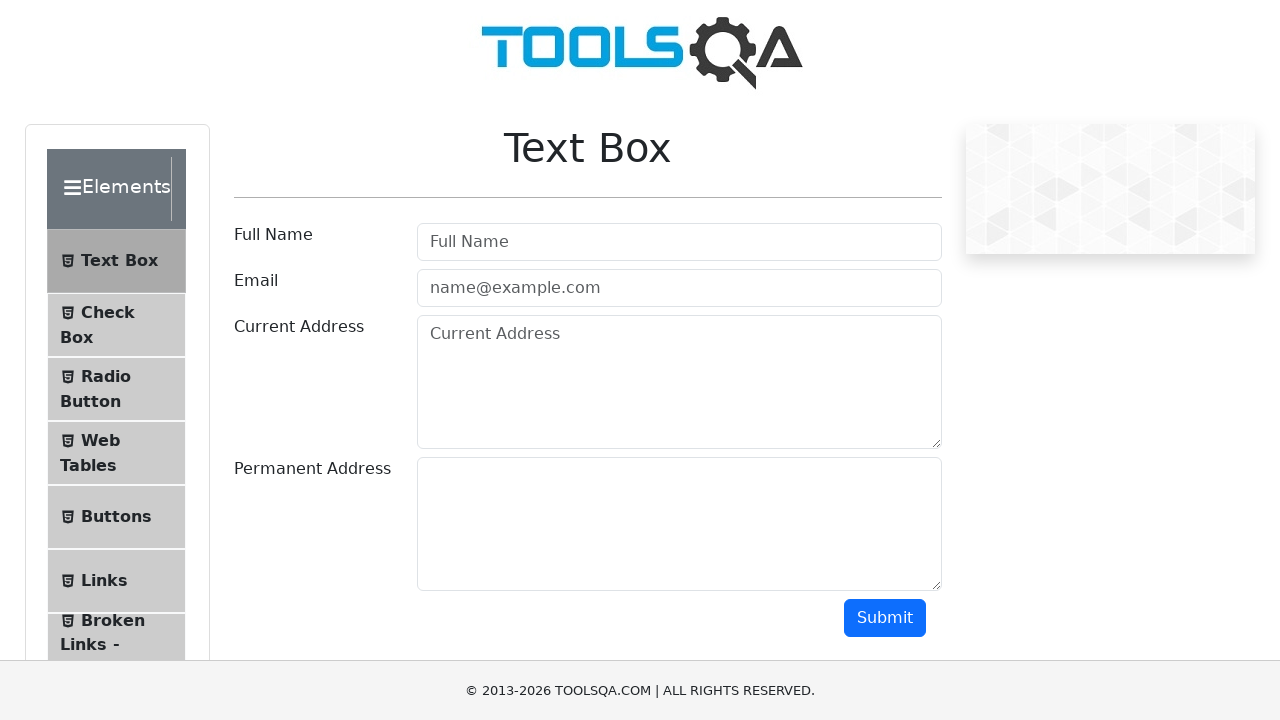

Filled userName field with 'Febrian' on #userName
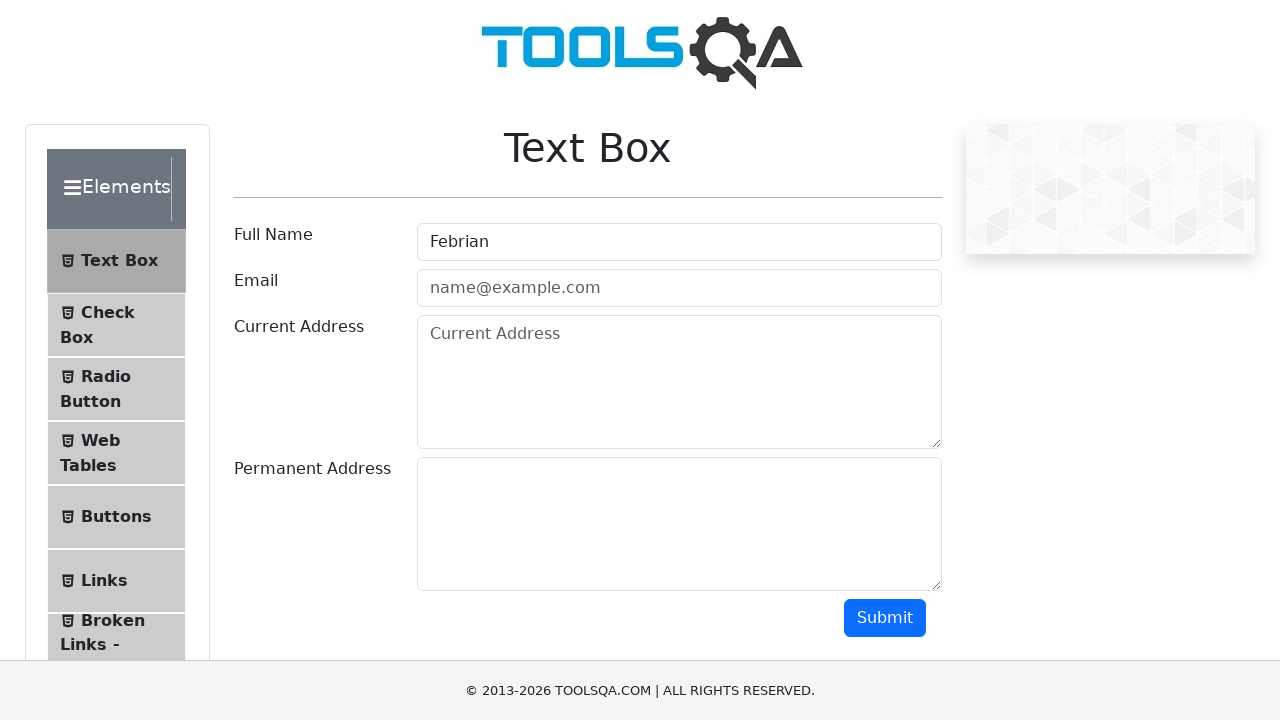

Filled userEmail field with 'febrian0530@gmail.com' on #userEmail
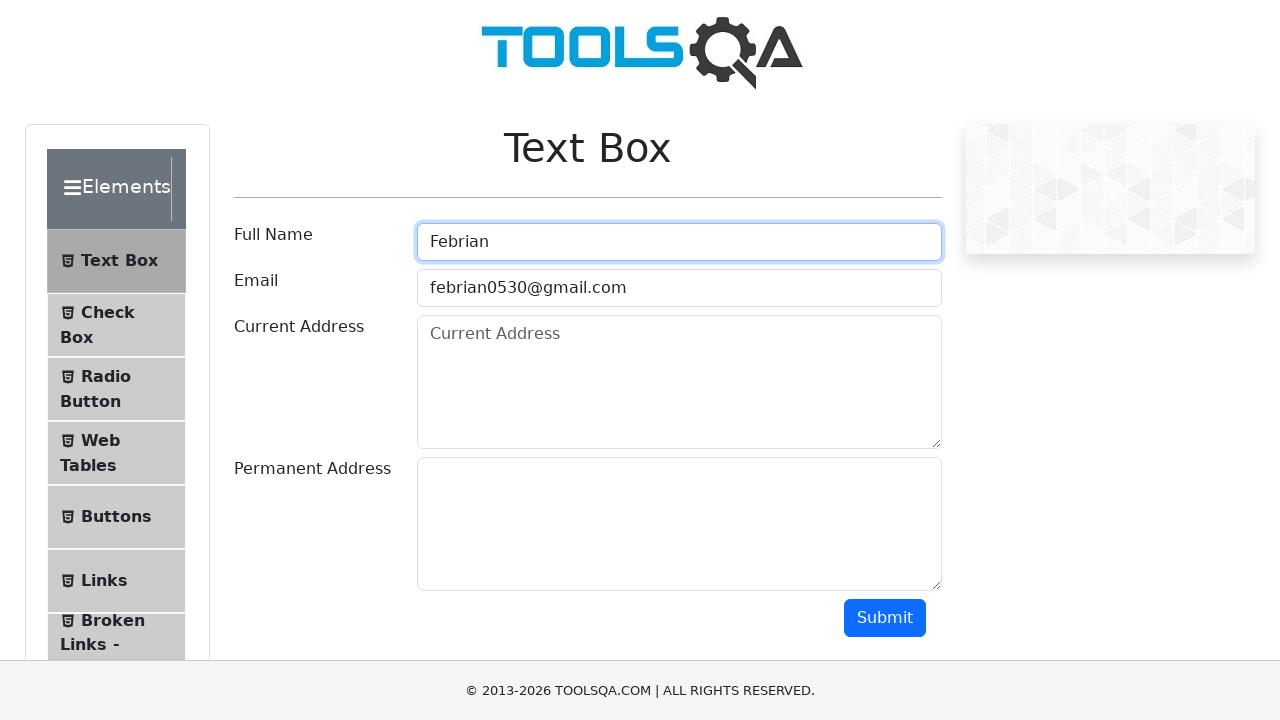

Filled currentAddress field with 'Lebak' on #currentAddress
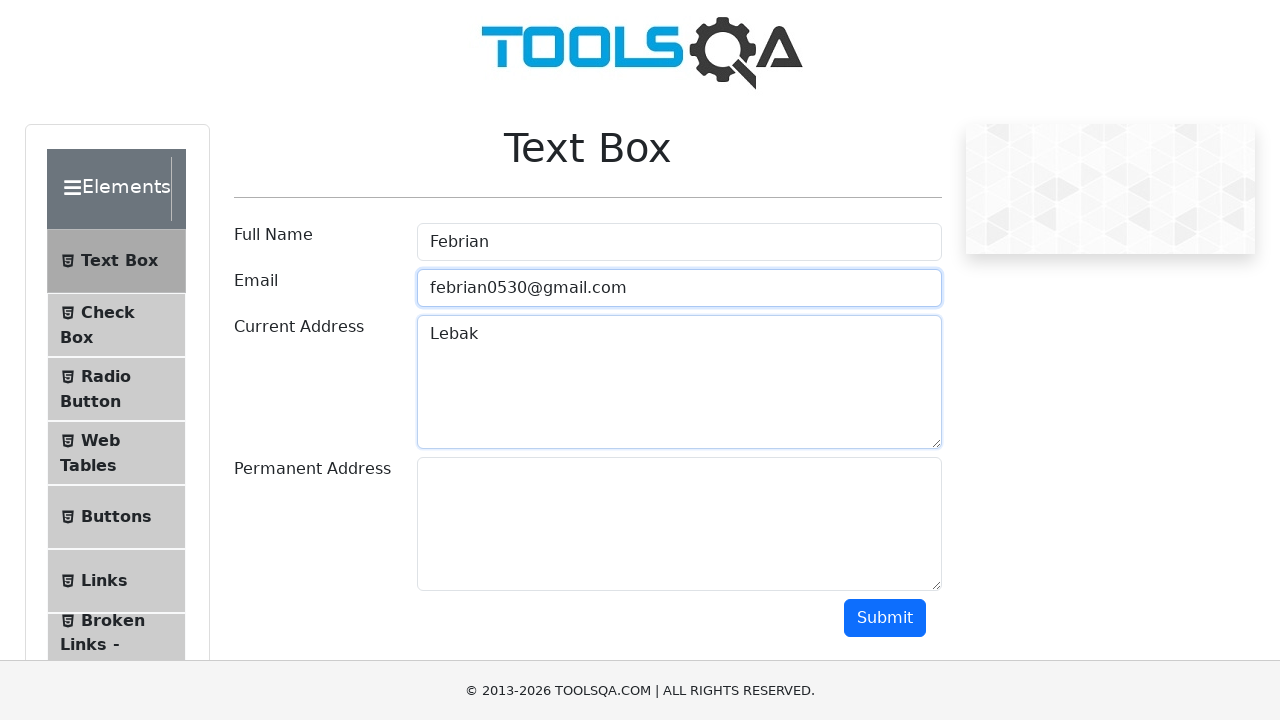

Filled permanentAddress field with 'Depok' on #permanentAddress
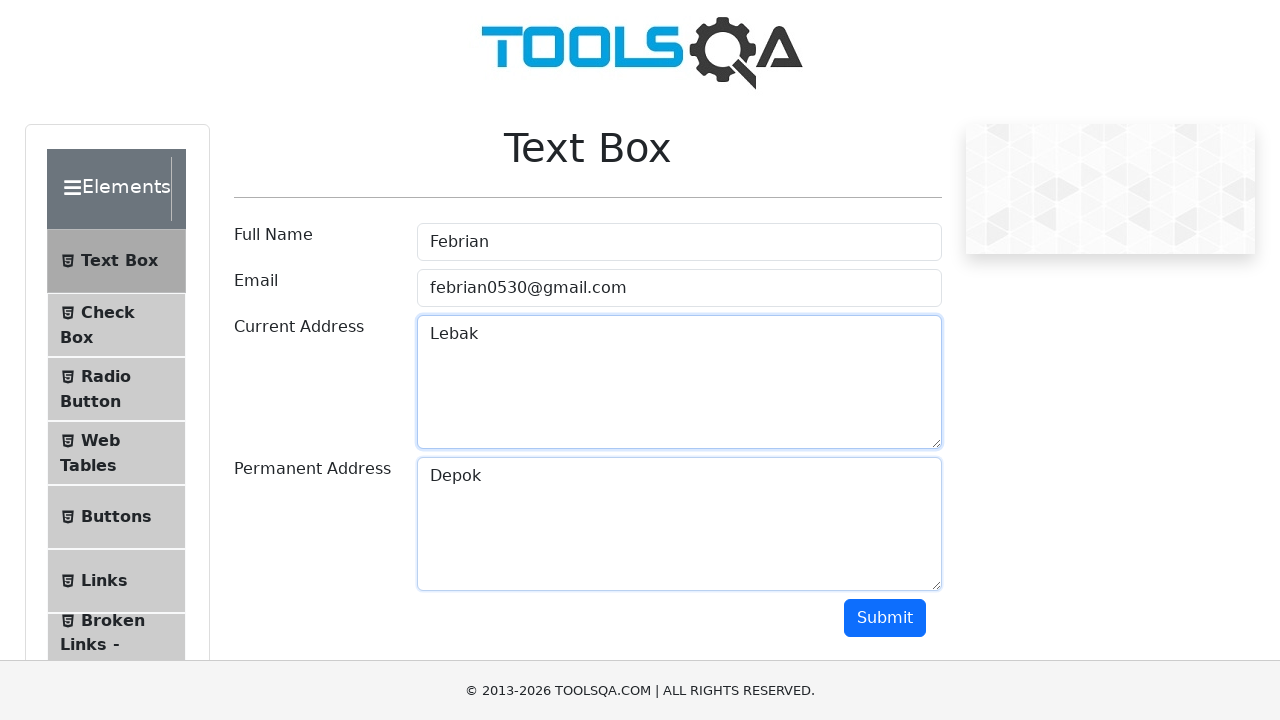

Scrolled to bottom of page to make submit button visible
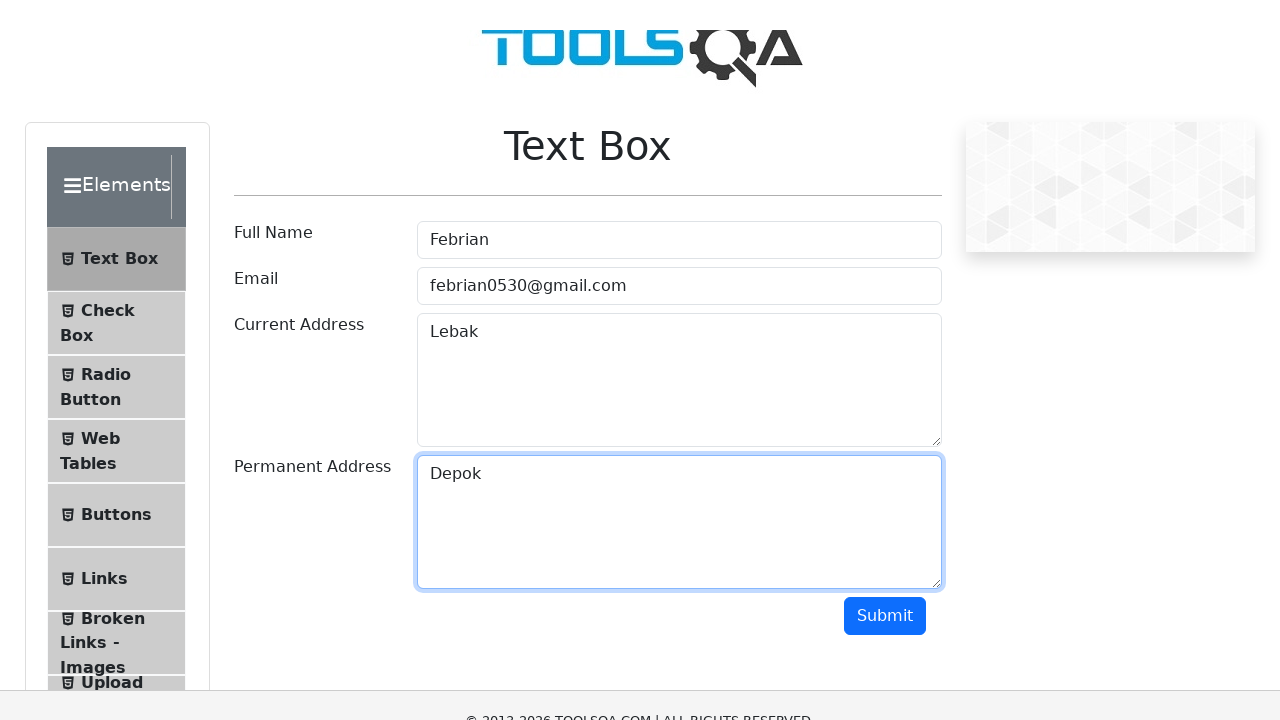

Clicked submit button to submit the form at (885, 19) on #submit
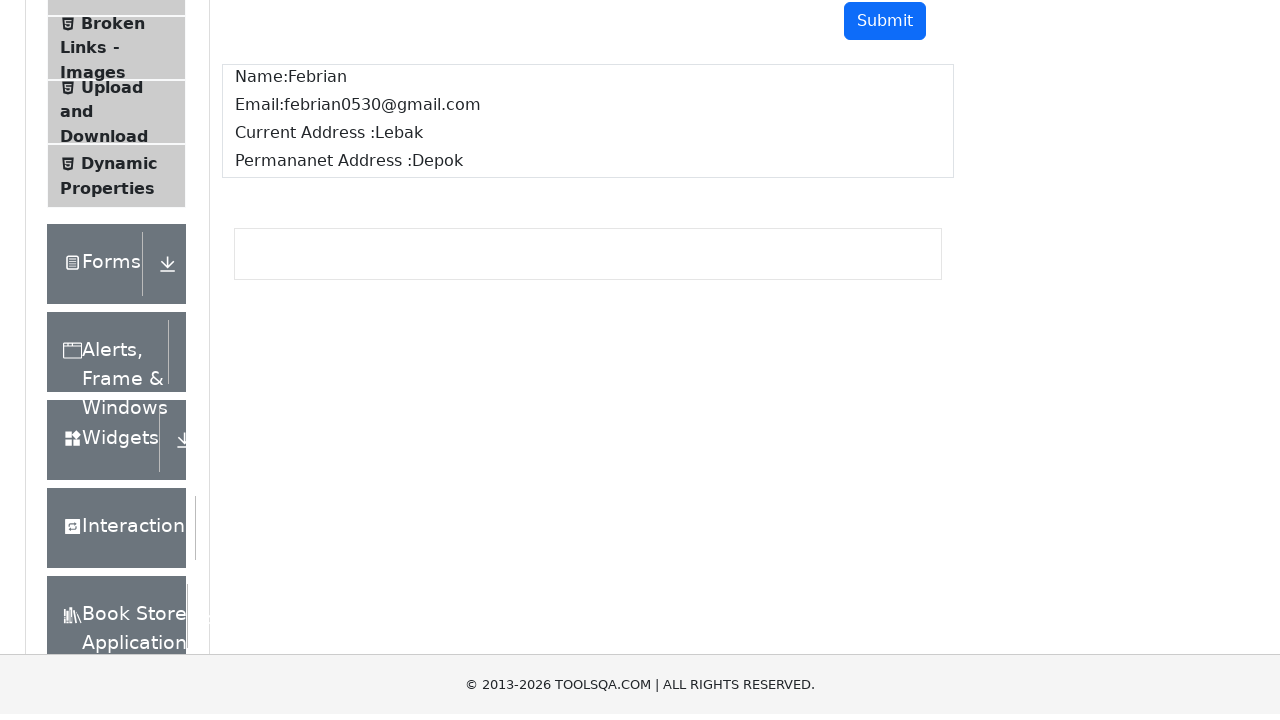

Form submission results appeared
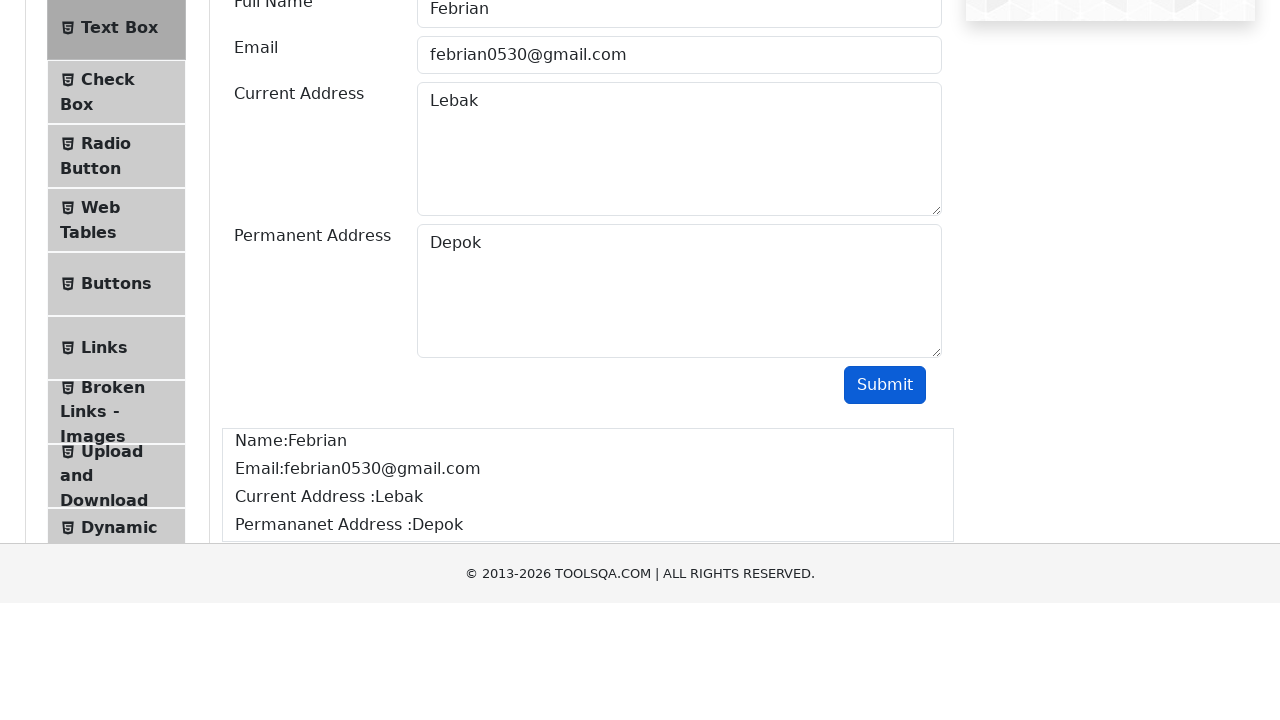

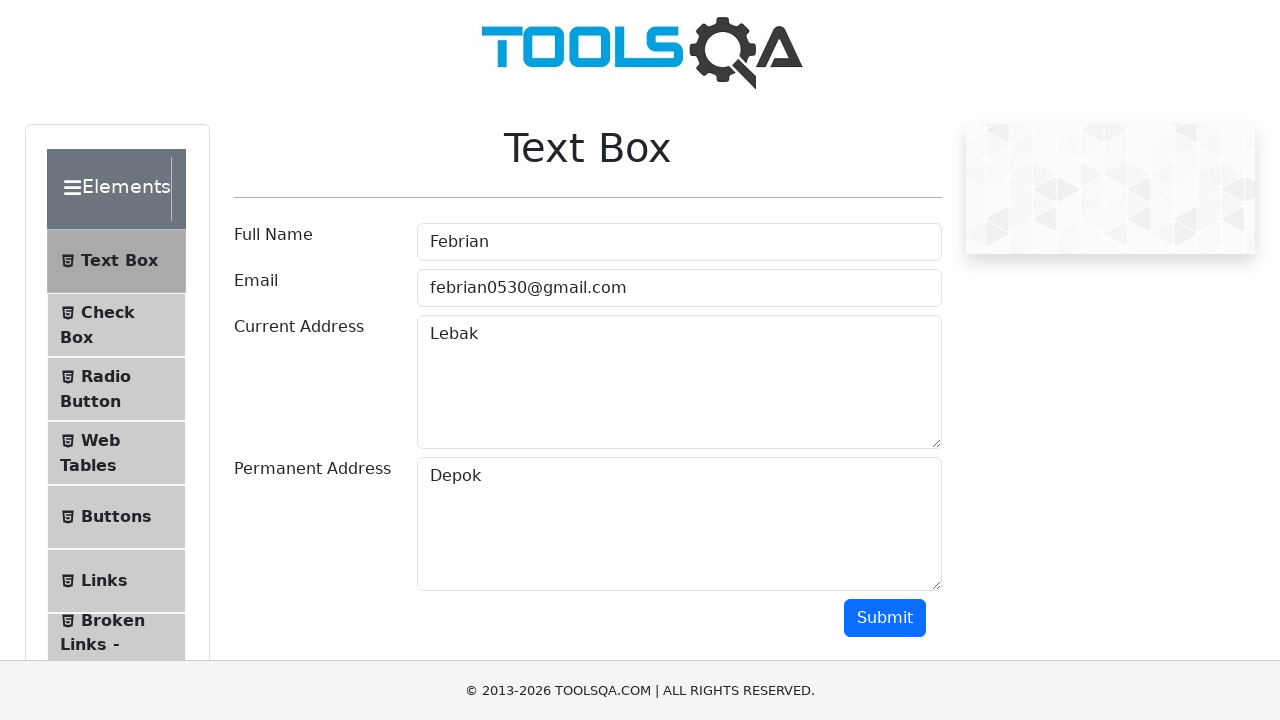